Tests keyboard actions by filling a text field, selecting all text with Ctrl+A, copying with Ctrl+C, tabbing to the next field, and pasting with Ctrl+V

Starting URL: https://gotranscript.com/text-compare

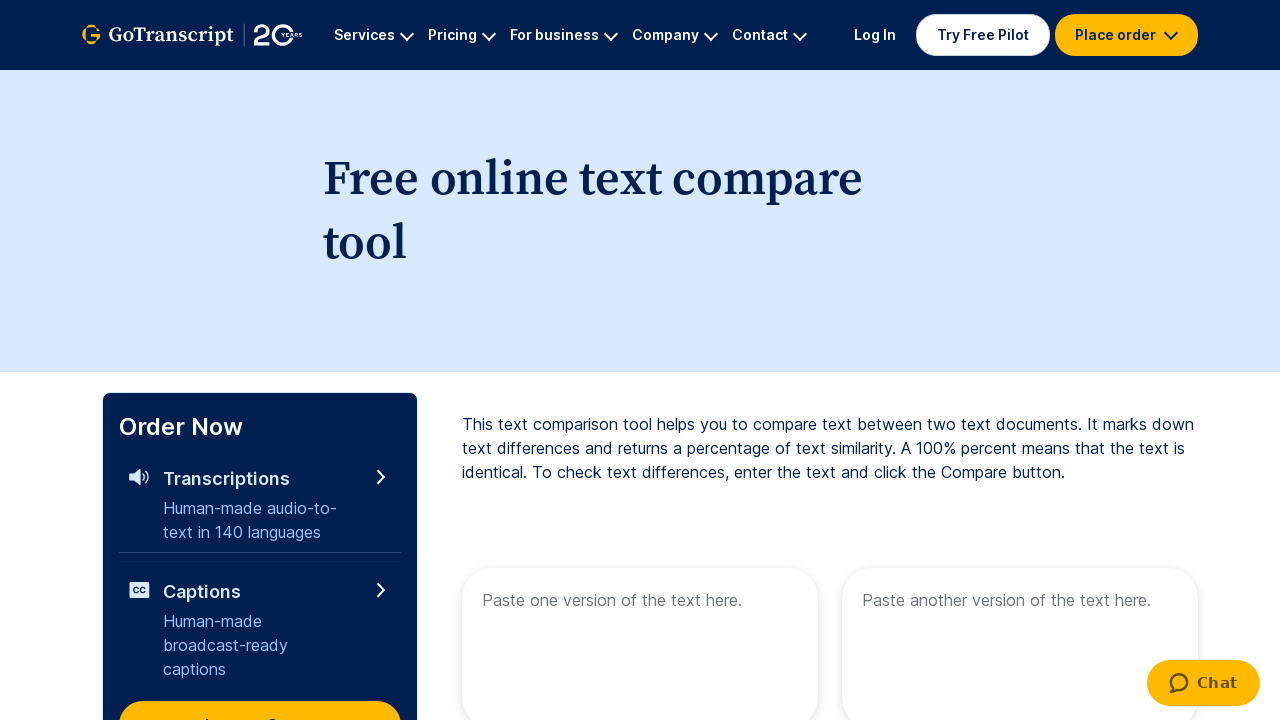

Navigated to text comparison page
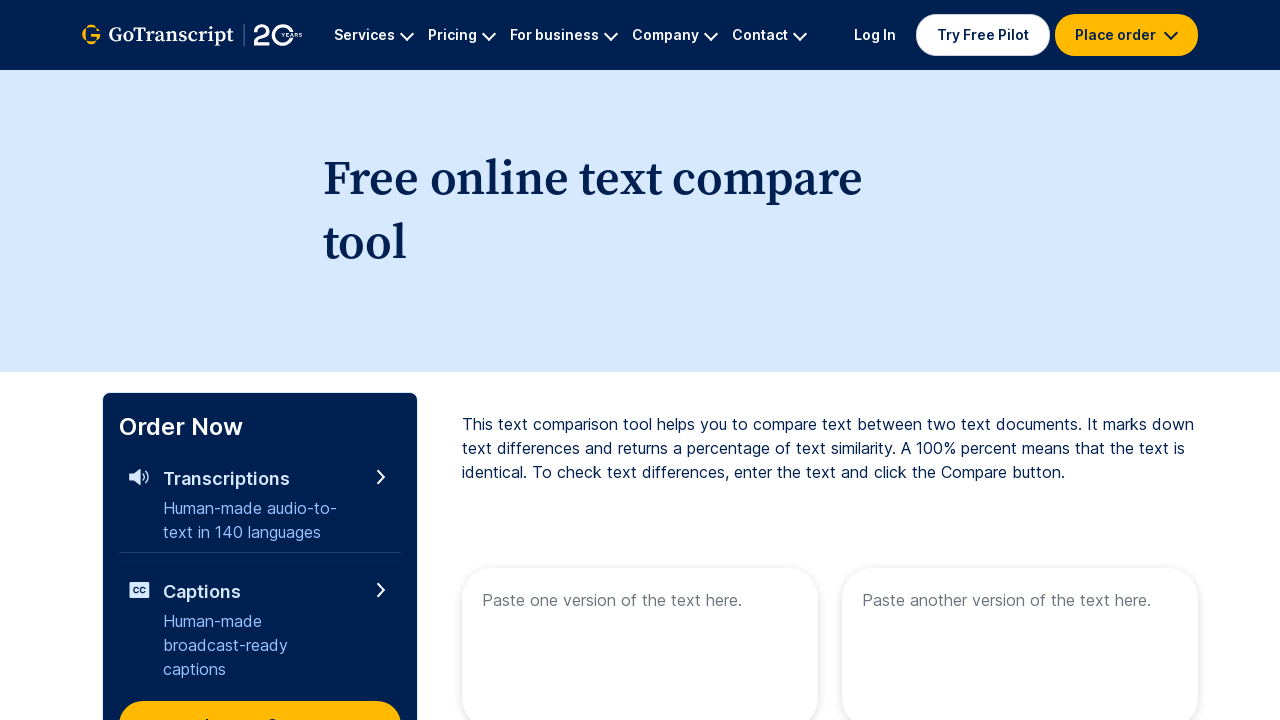

Filled first text area with sample text on [name="text1"]
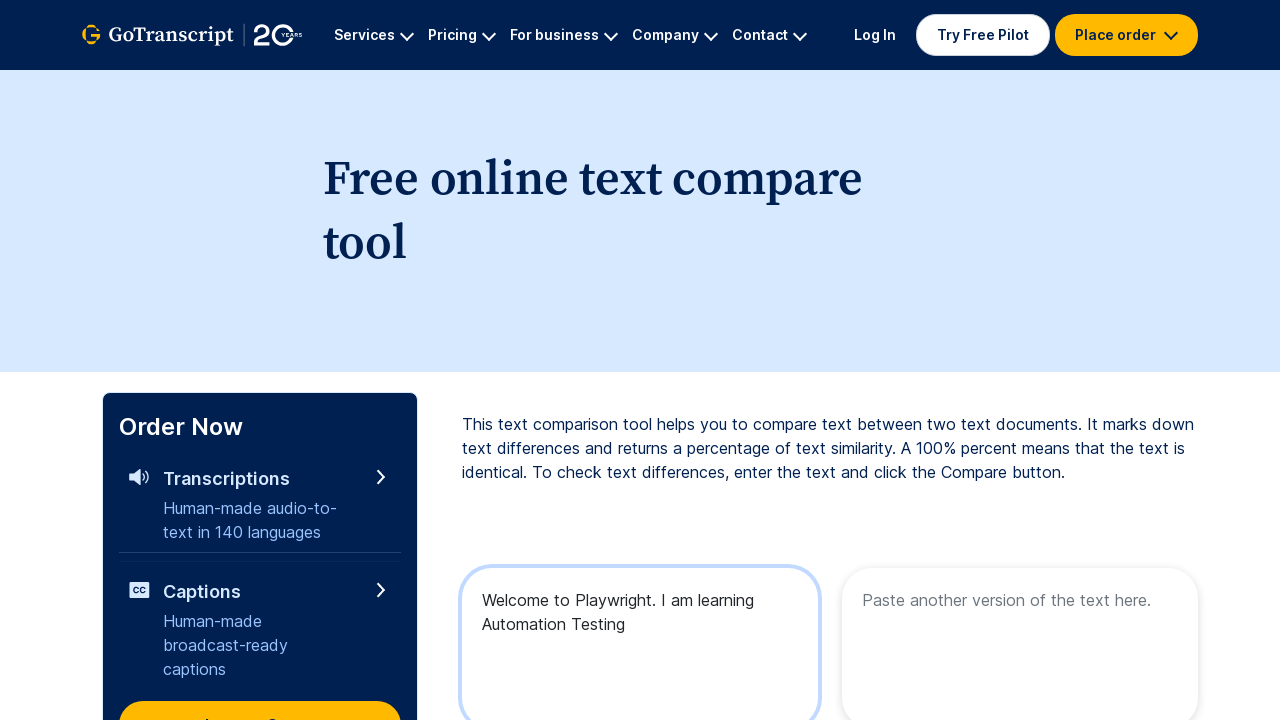

Selected all text in first field using Ctrl+A on [name="text1"]
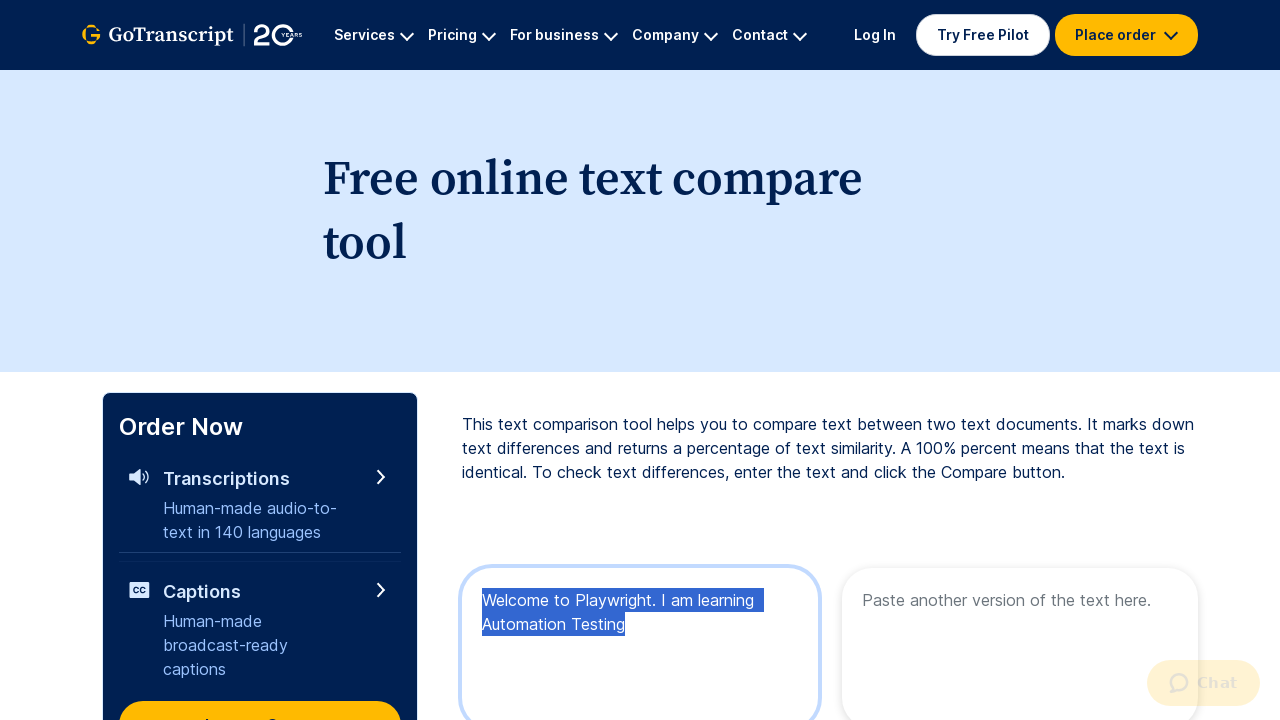

Copied selected text using Ctrl+C on [name="text1"]
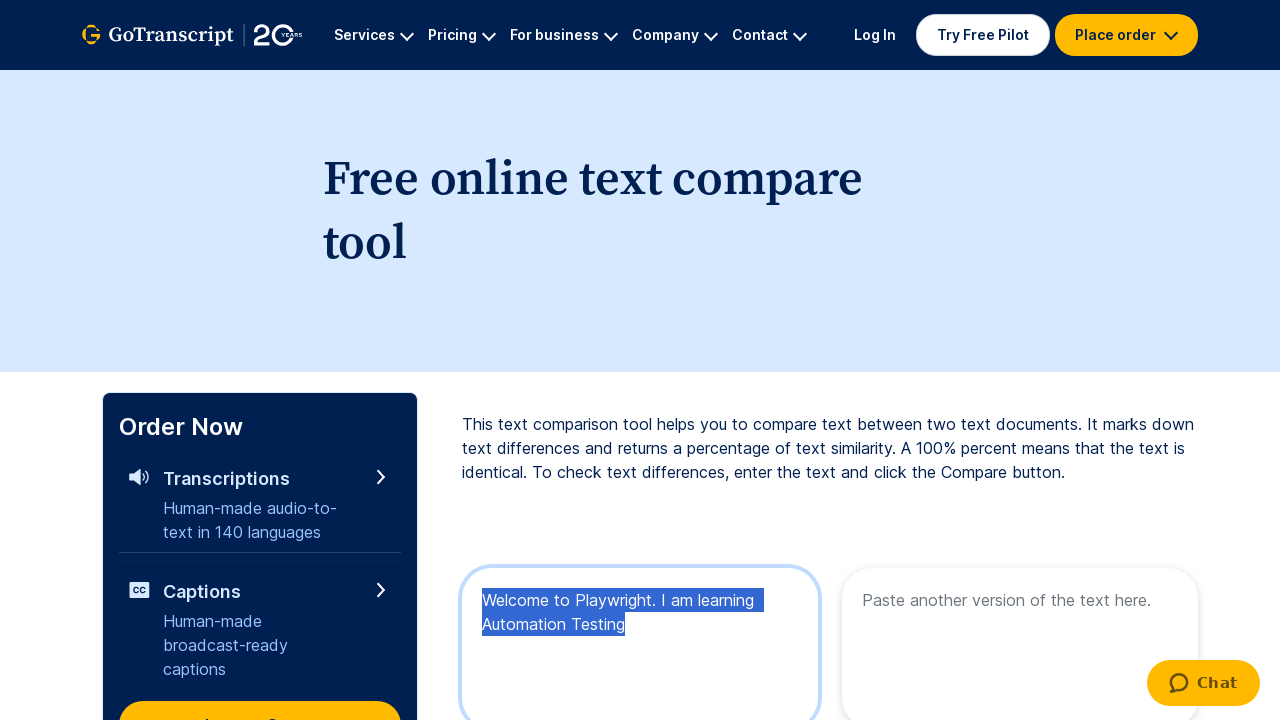

Pressed Tab key down
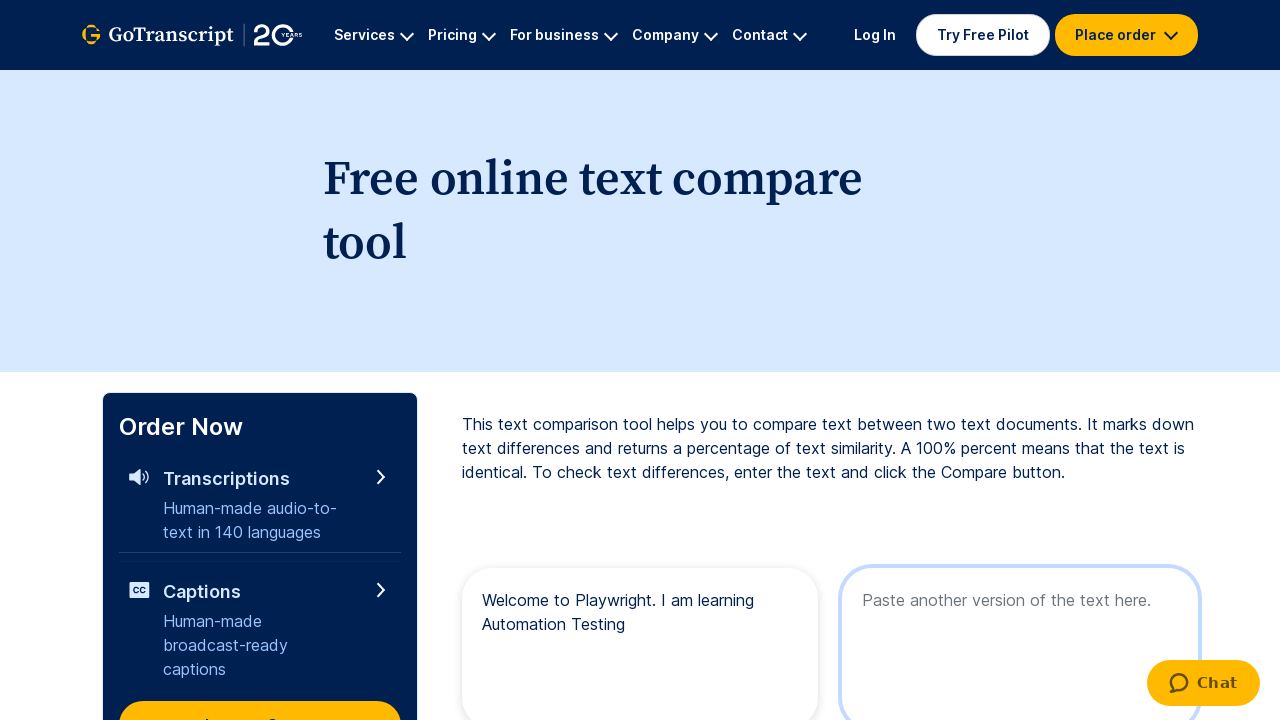

Released Tab key, moved focus to next field
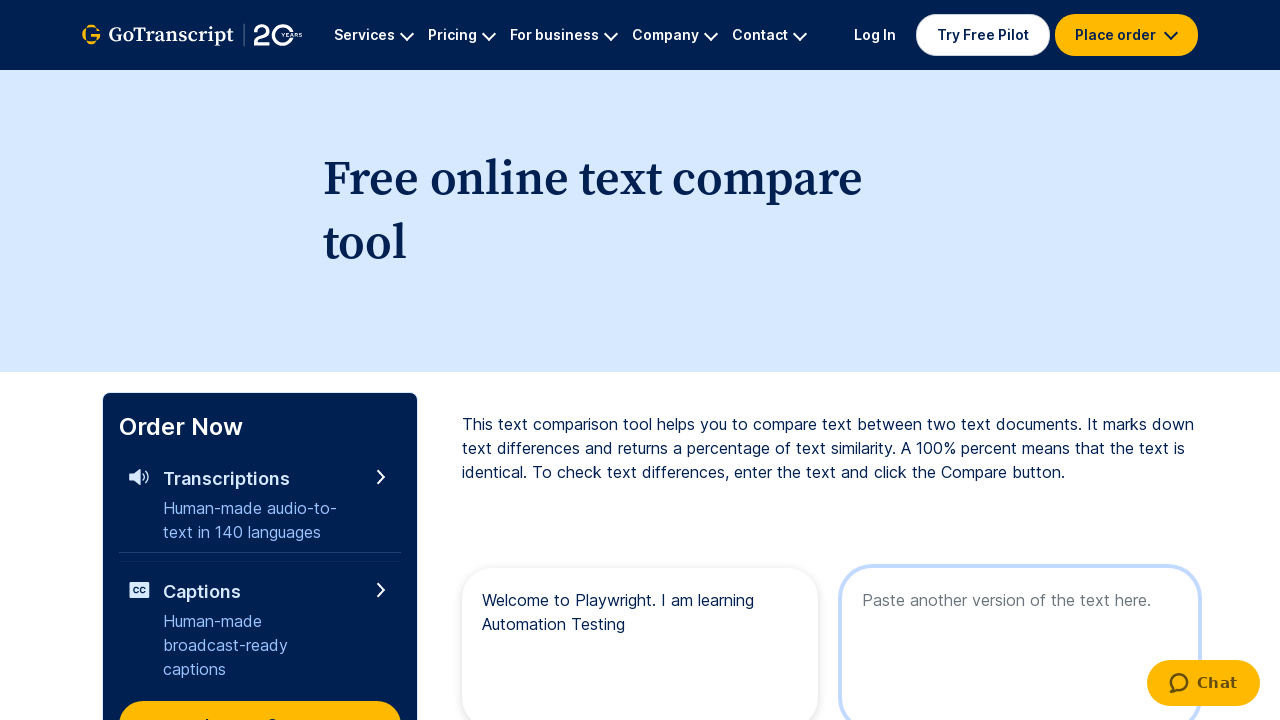

Pasted copied text using Ctrl+V into second field
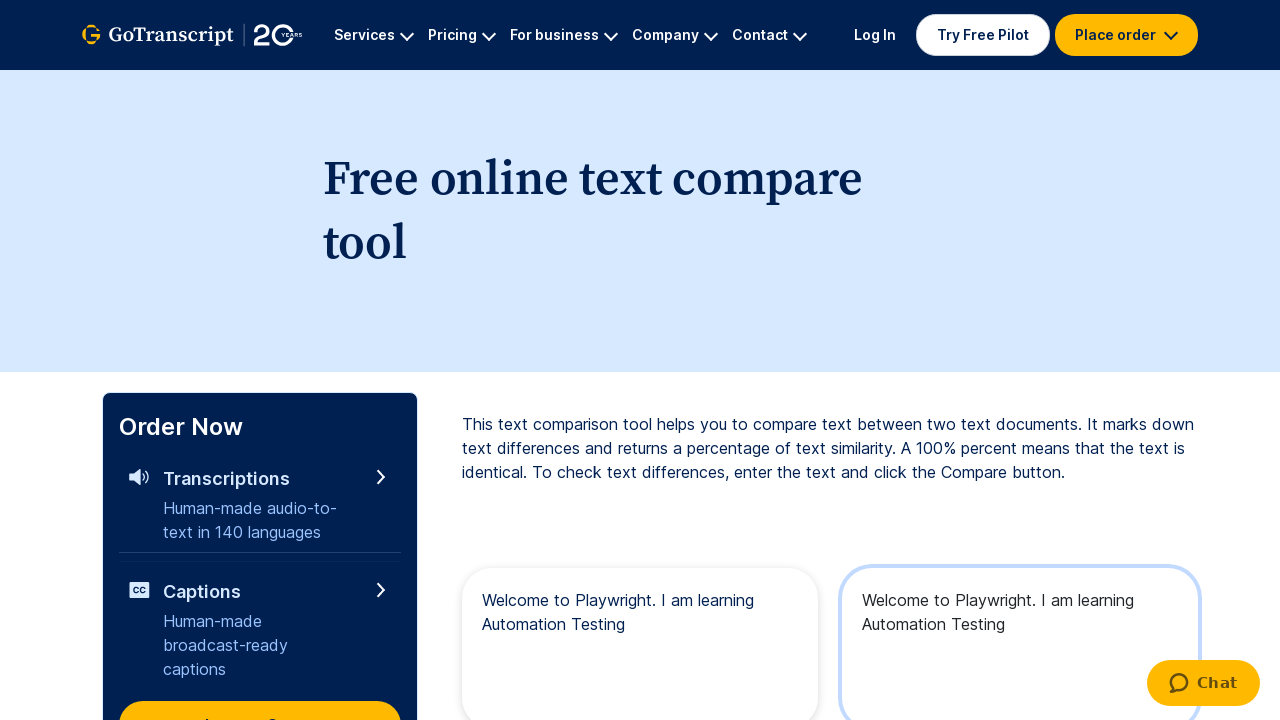

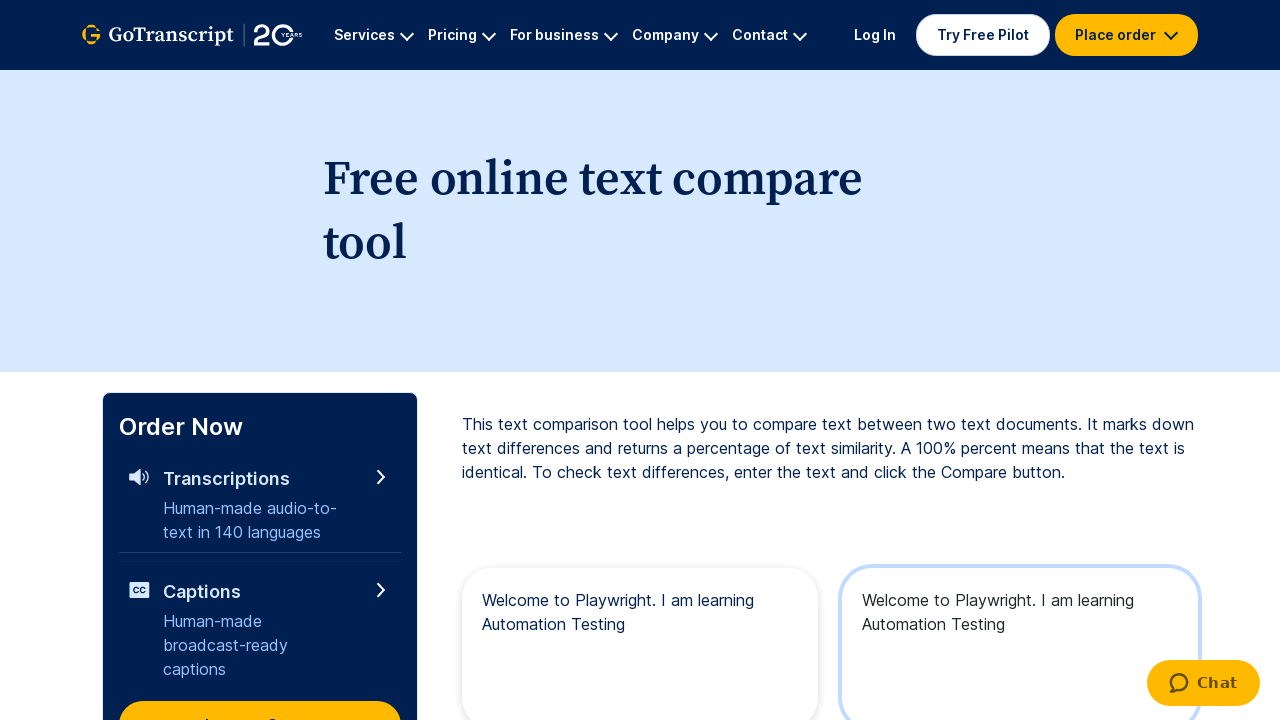